Tests drag and drop functionality by dragging element from column A to column B and verifying the swap occurred

Starting URL: https://the-internet.herokuapp.com/drag_and_drop

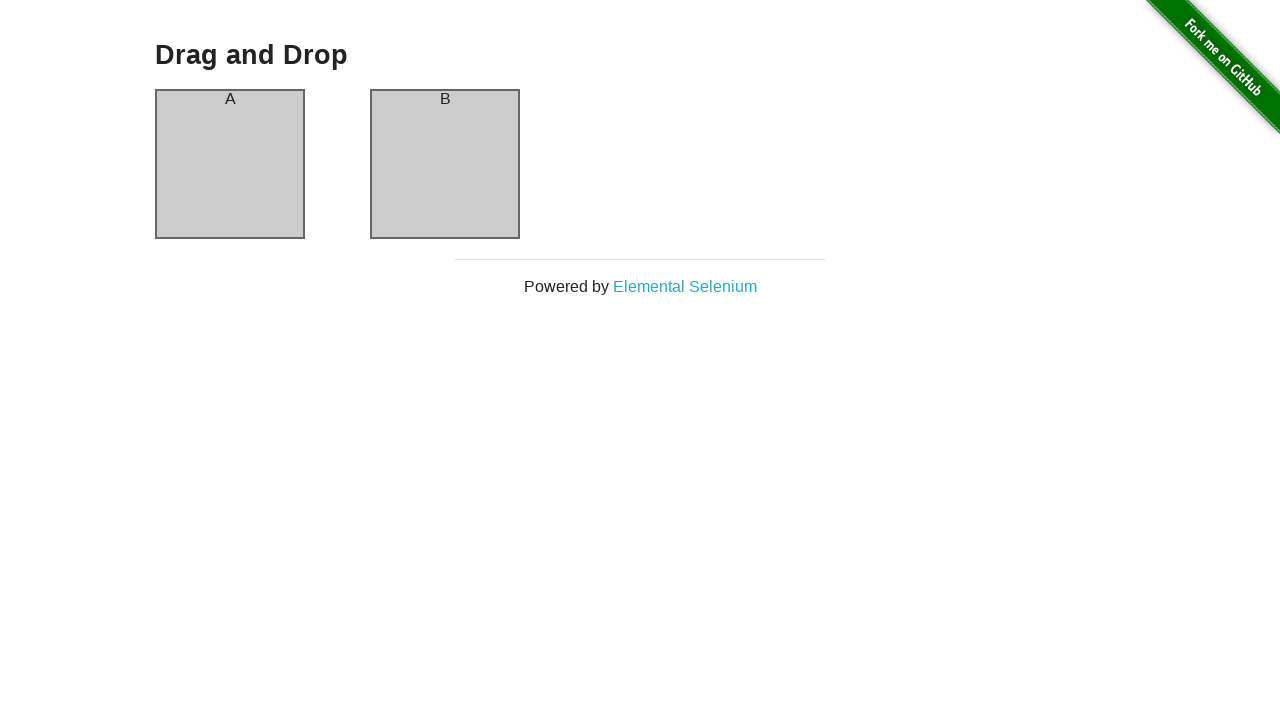

Located column A element
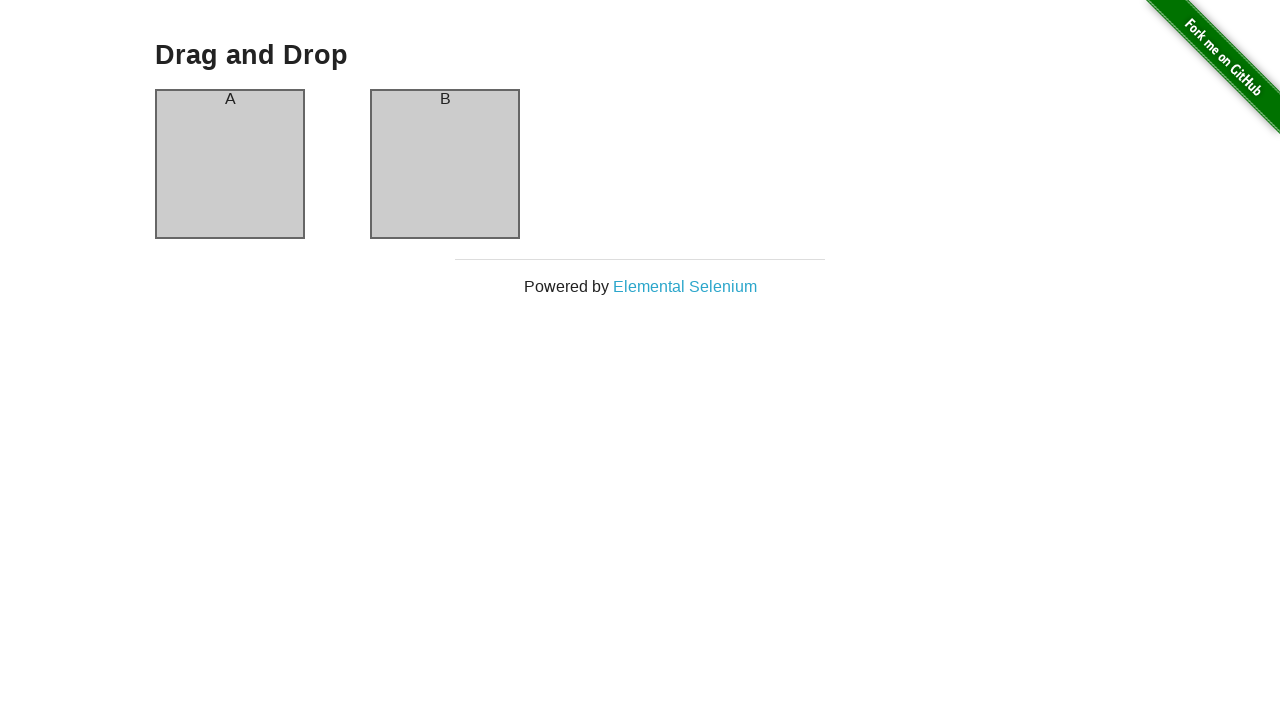

Located column B element
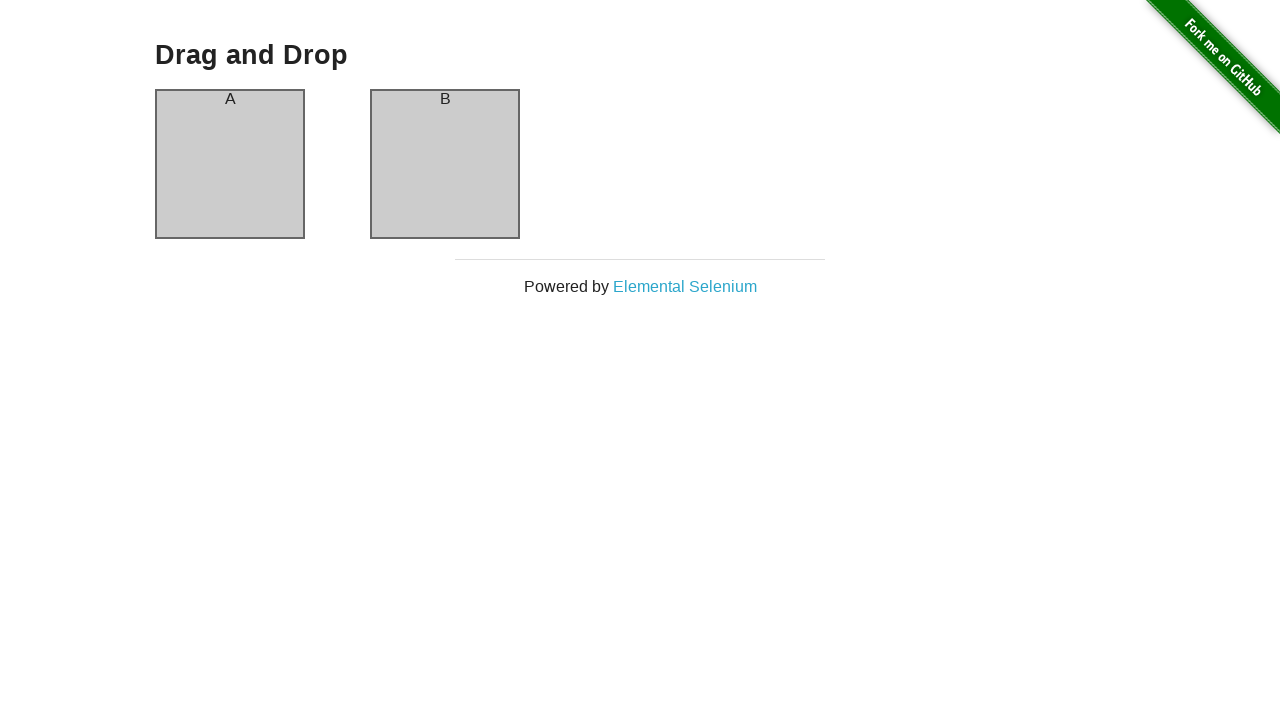

Dragged column A element to column B at (445, 164)
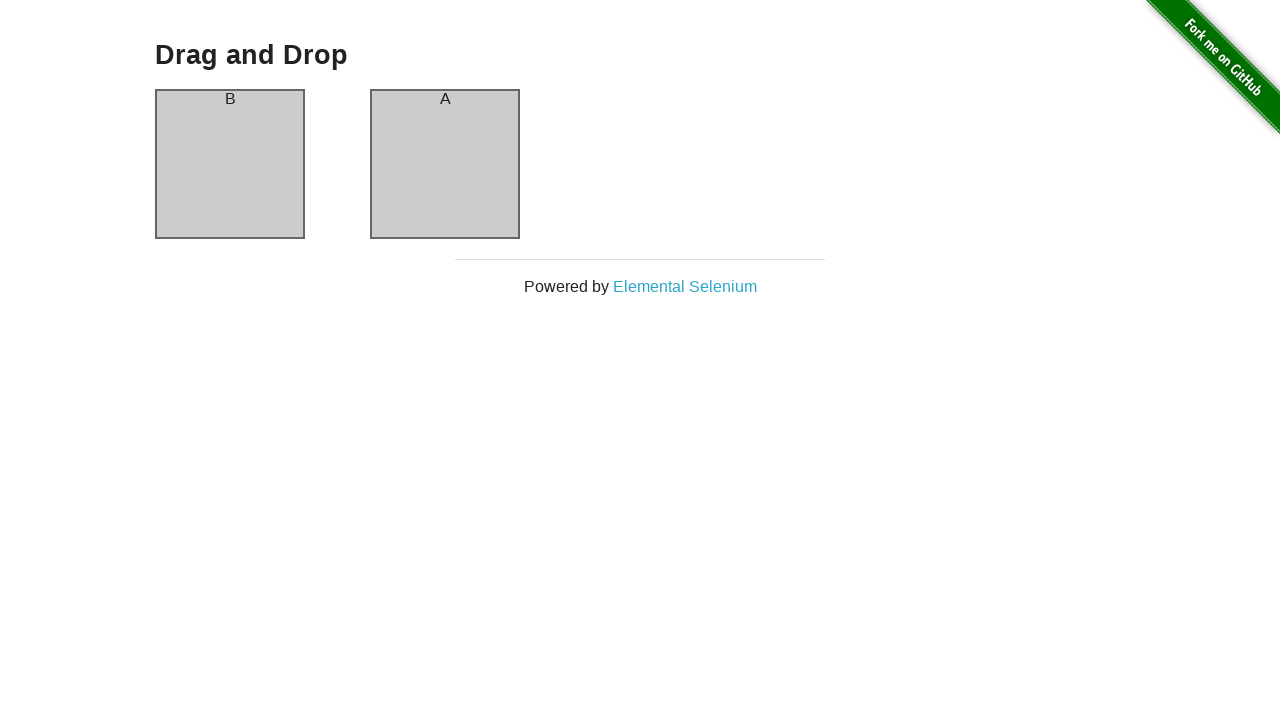

Waited for column A to be visible after drag and drop
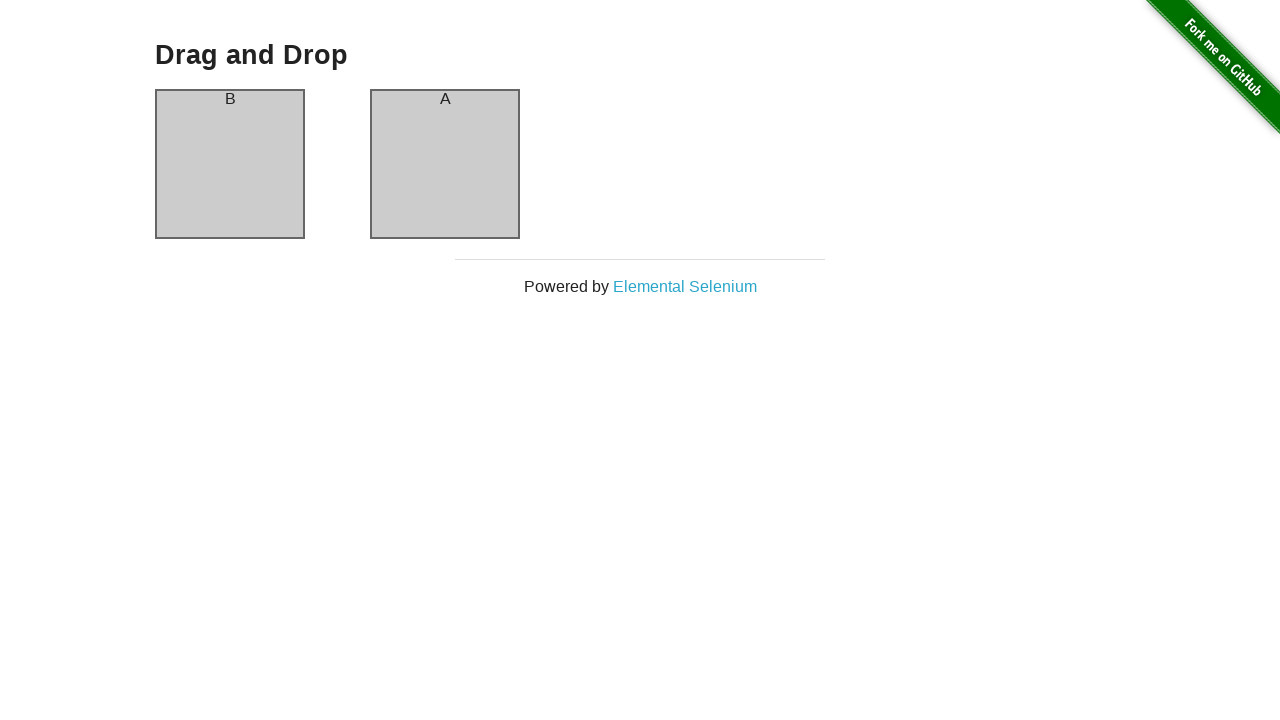

Verified that column A now contains 'B' text - drag and drop swap successful
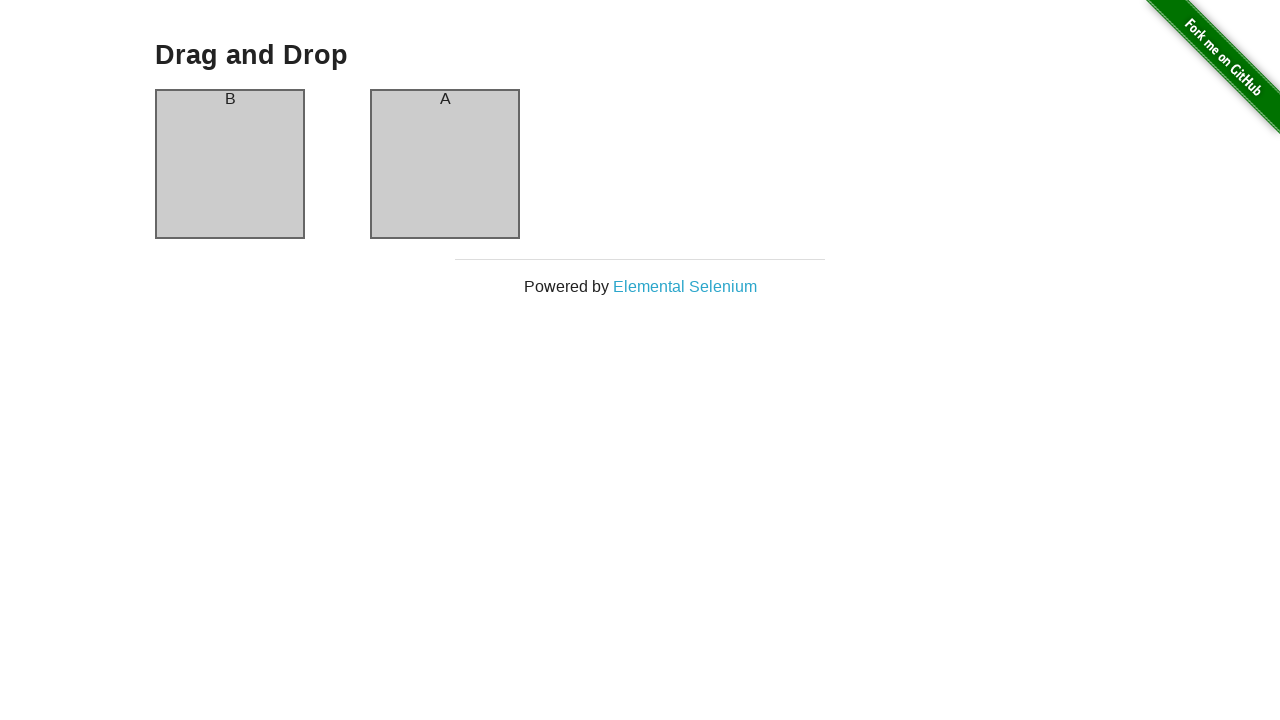

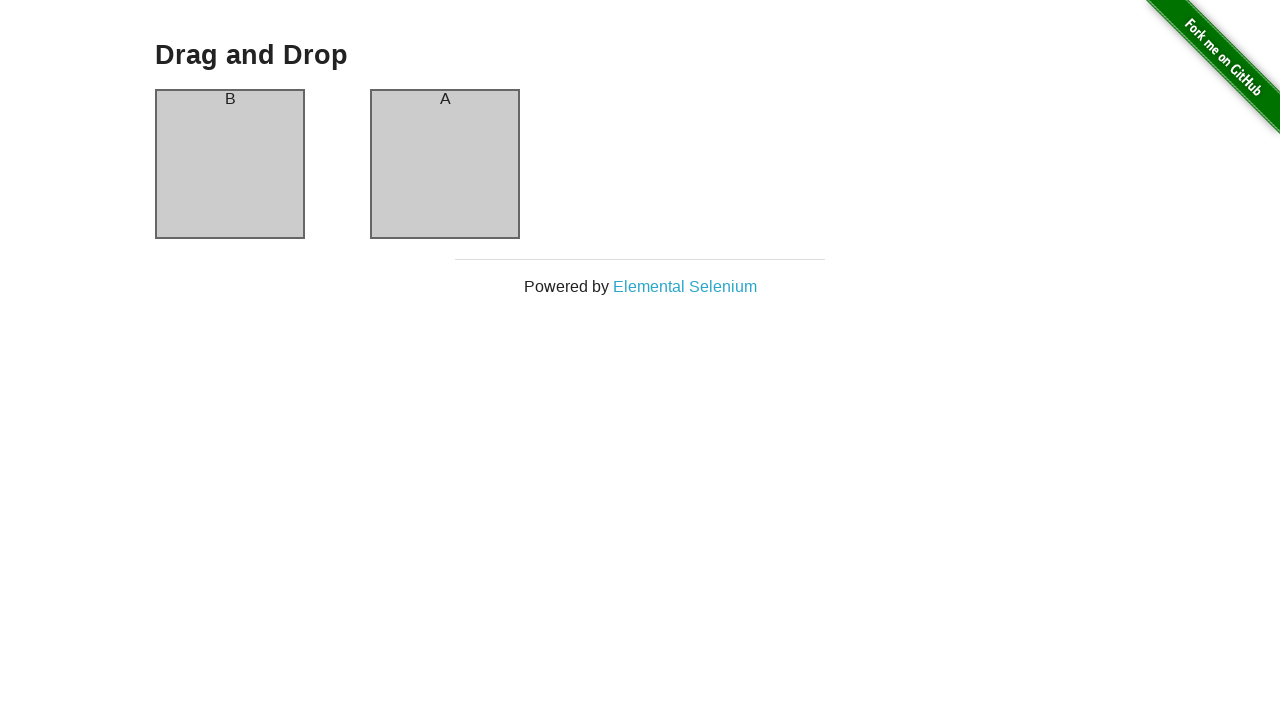